Tests clicking a button with a dynamic ID by locating it using its text content on the UI Testing Playground site

Starting URL: http://uitestingplayground.com/dynamicid

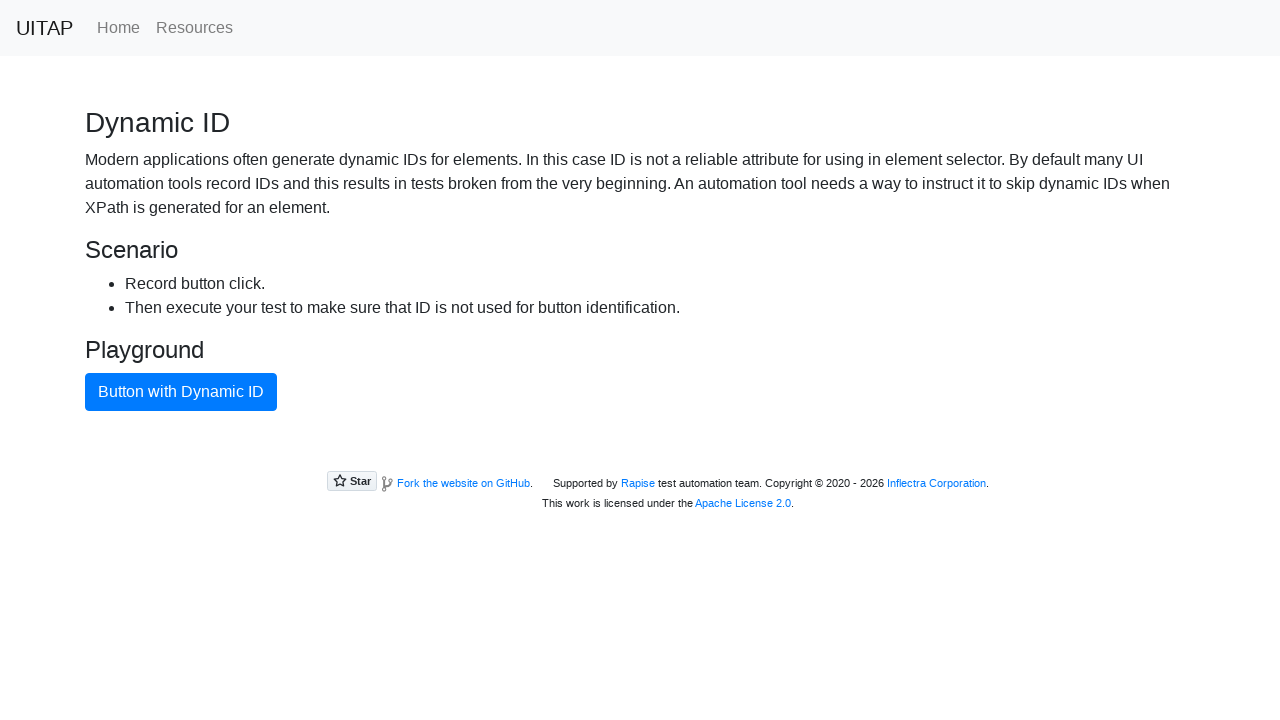

Navigated to UI Testing Playground dynamic ID page
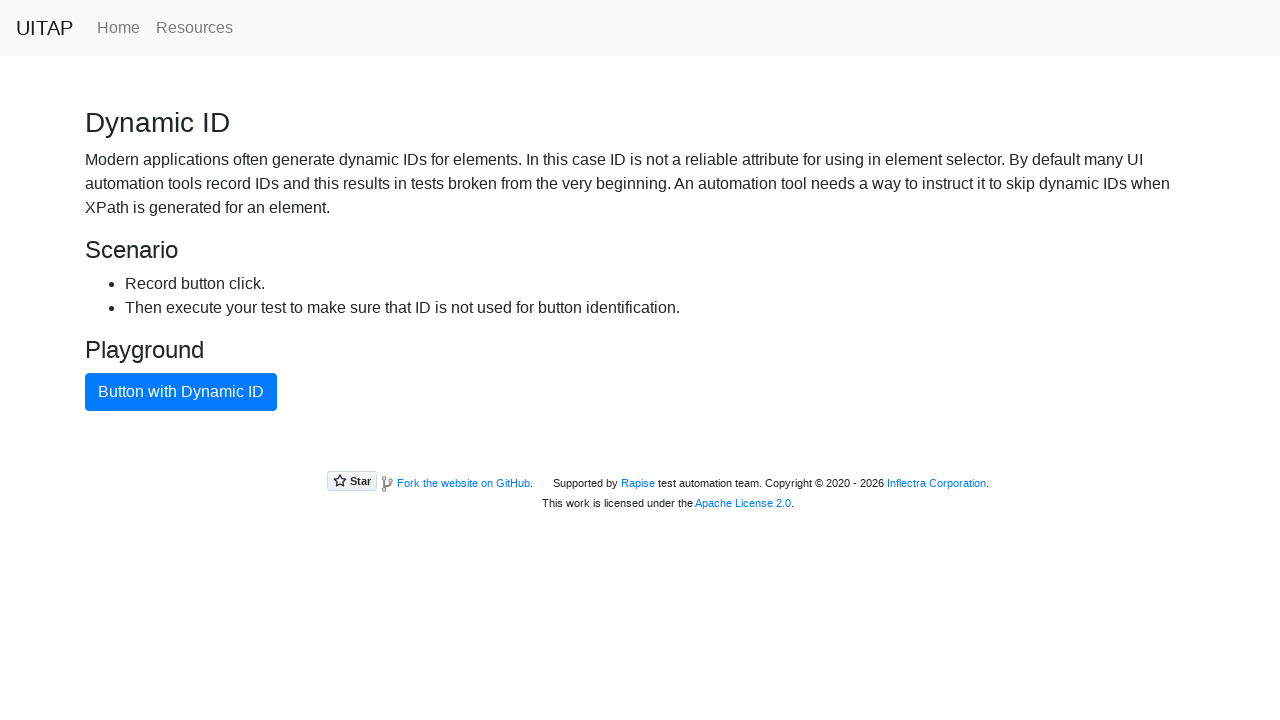

Clicked button with dynamic ID by locating it via text content at (181, 392) on xpath=//button[text()='Button with Dynamic ID']
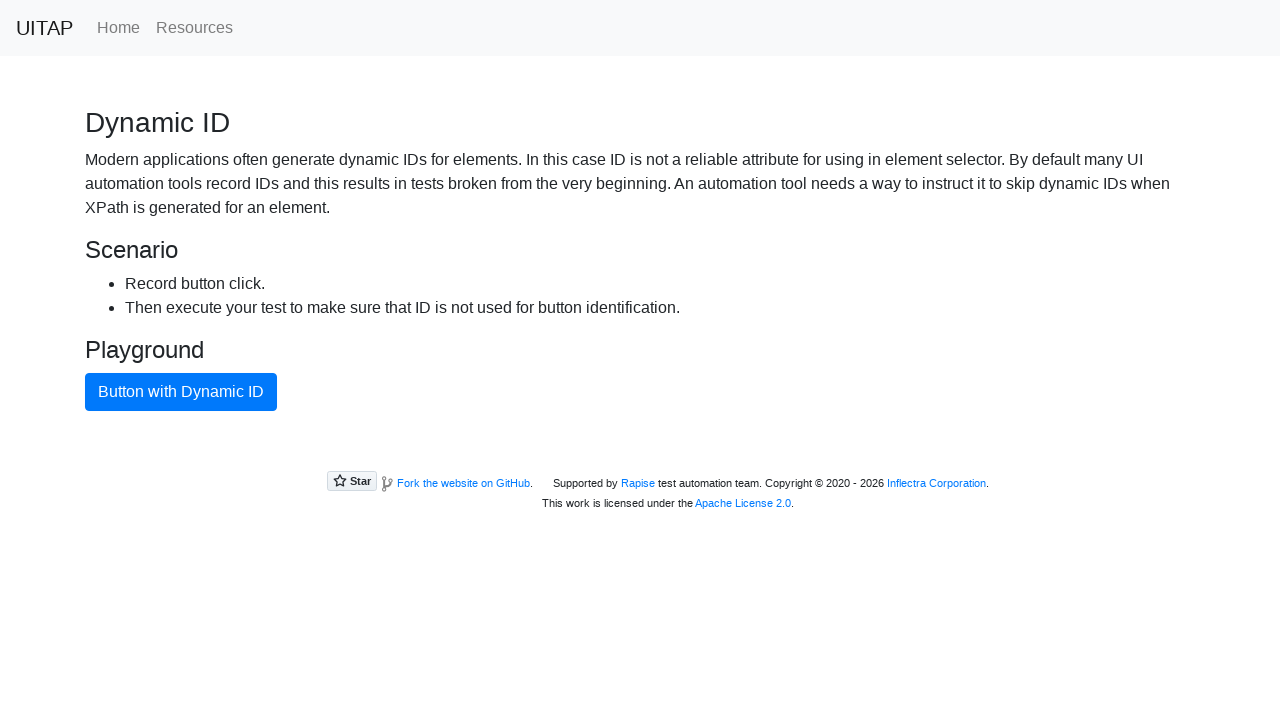

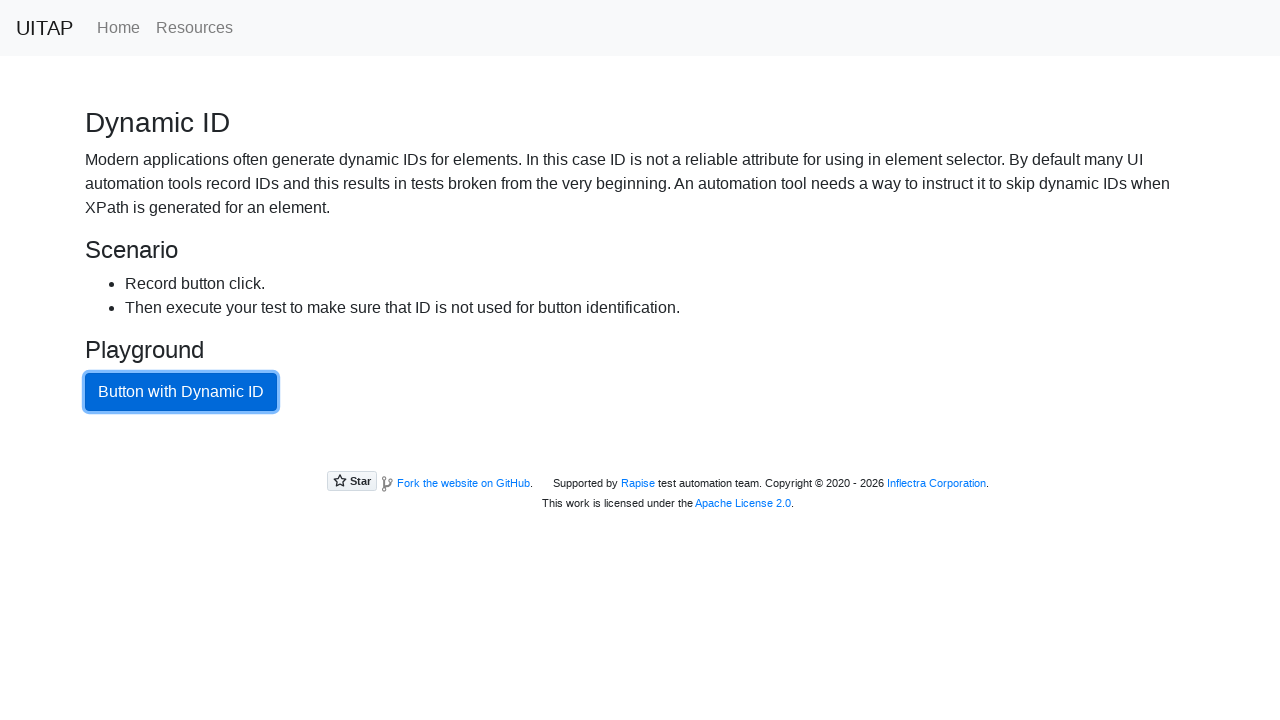